Tests handling multiple browser windows by clicking a link to open a new window, switching to it, verifying content, closing it, and switching back to the original window to verify its content.

Starting URL: https://the-internet.herokuapp.com/windows

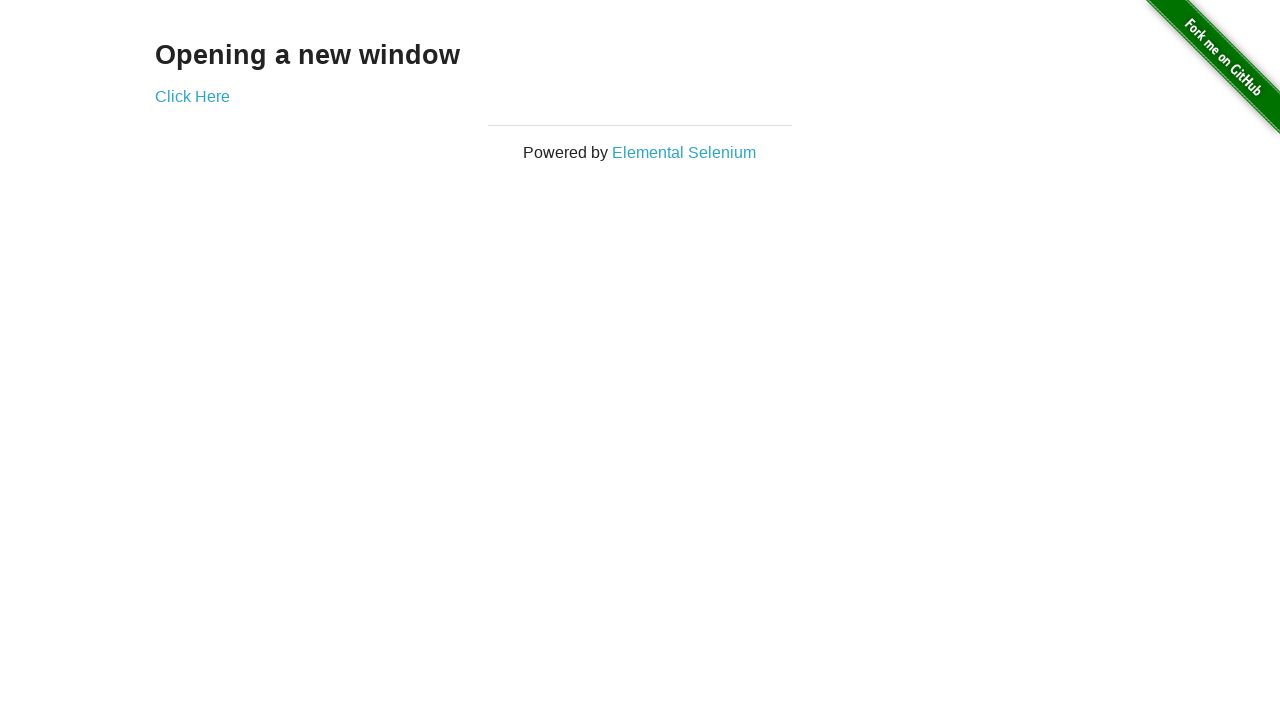

Navigated to the-internet.herokuapp.com/windows
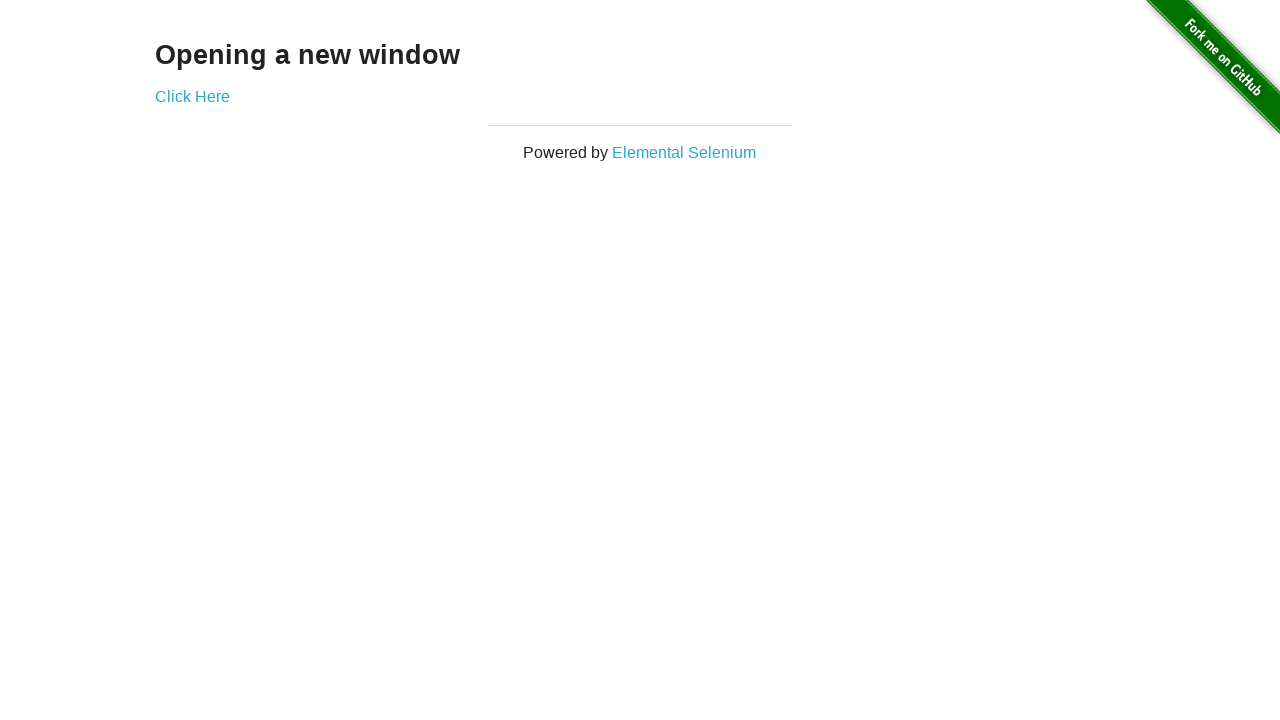

Clicked 'Click Here' link to open new window at (192, 96) on text=Click Here
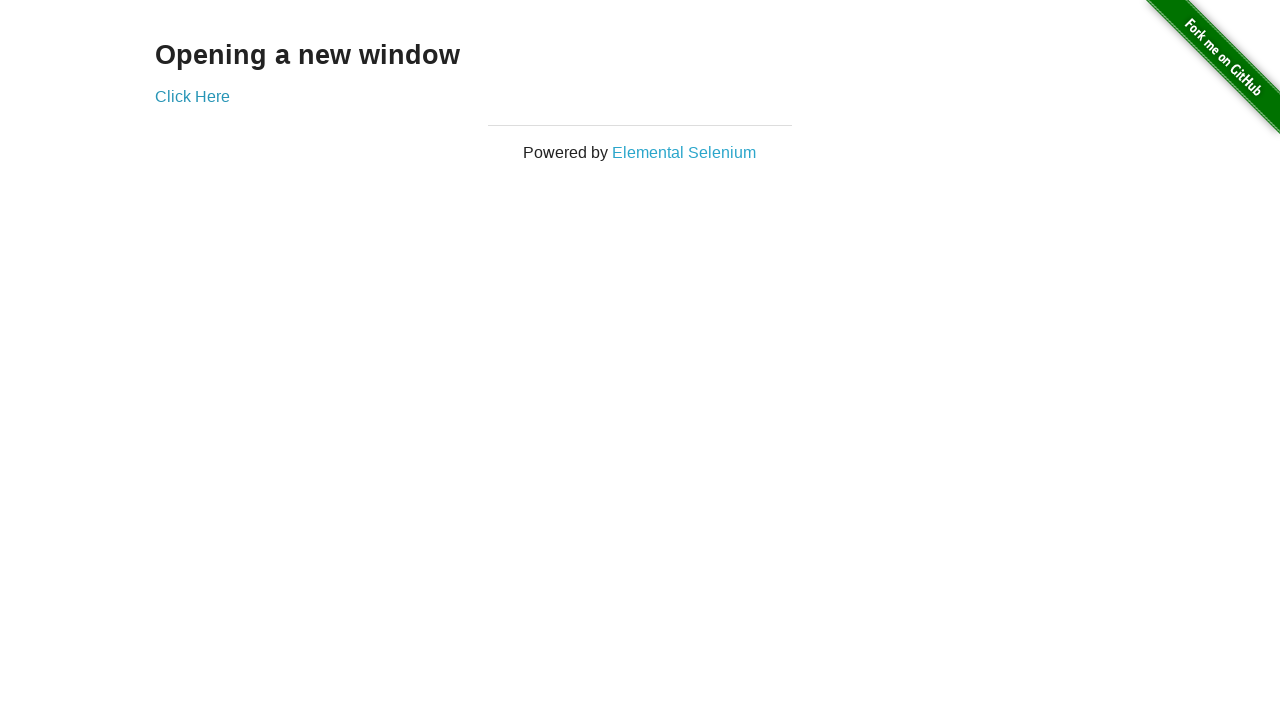

Captured new window page object
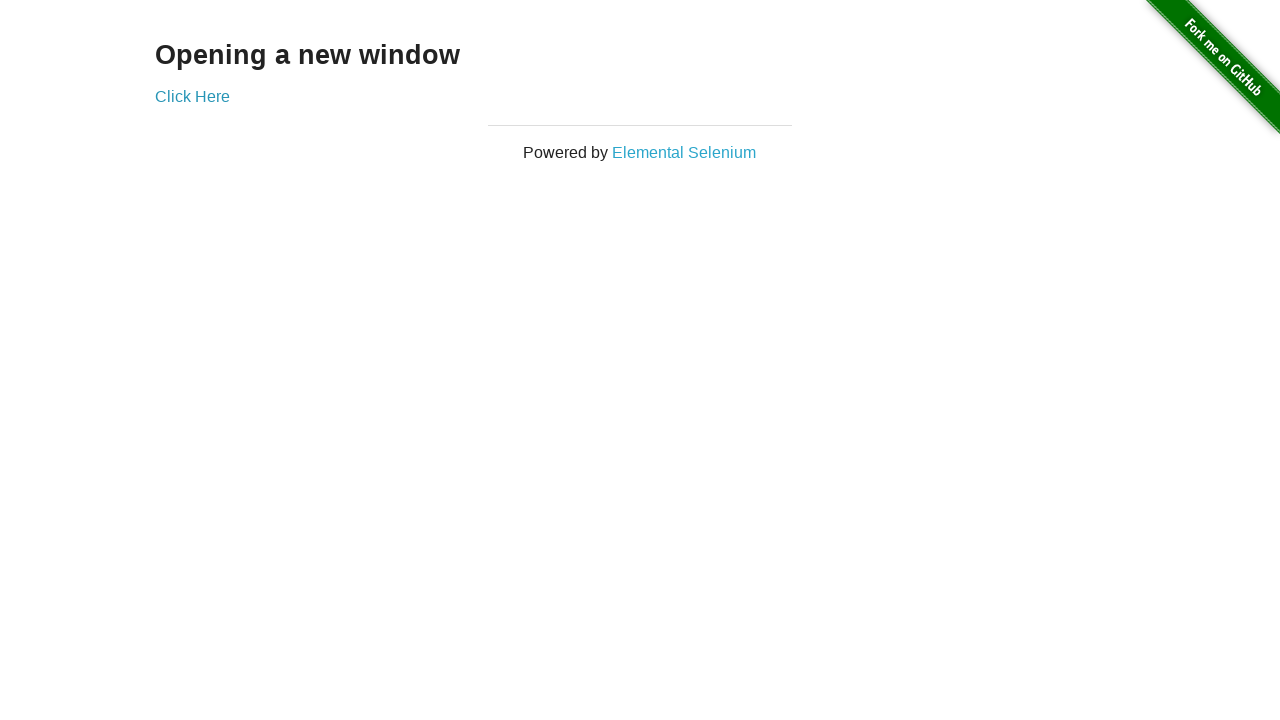

New window finished loading
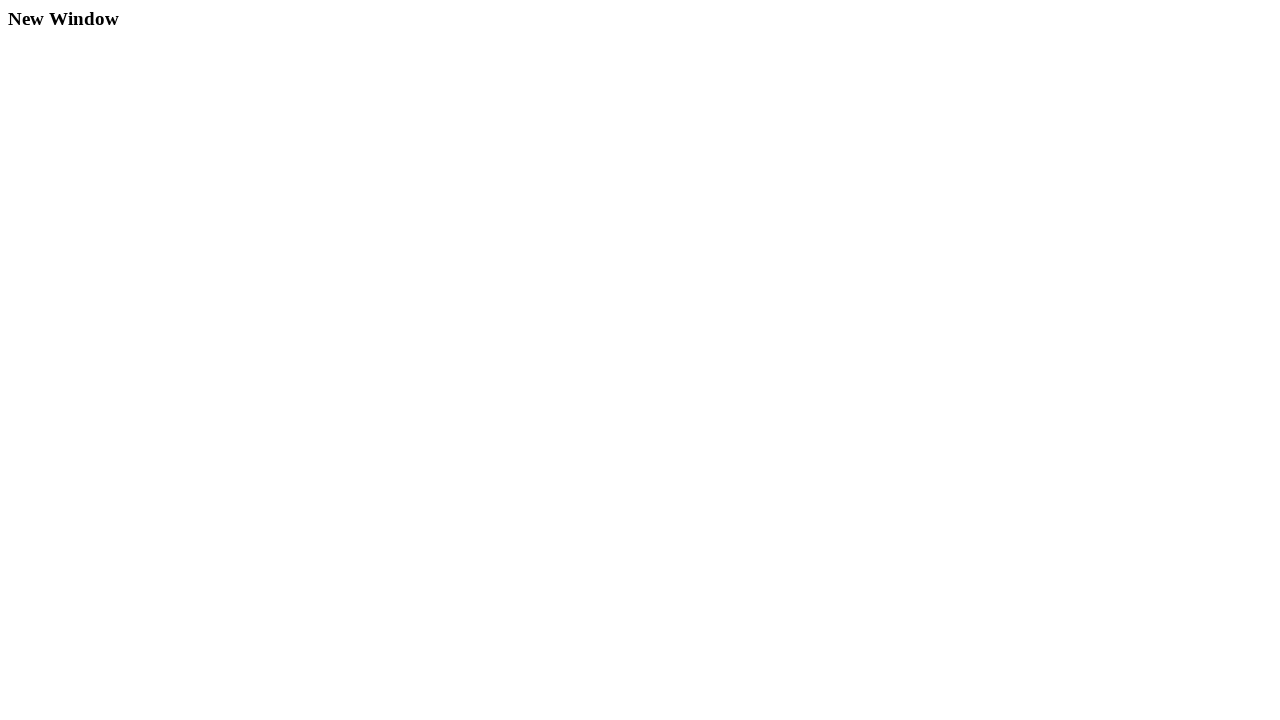

Verified new window contains 'New Window' text
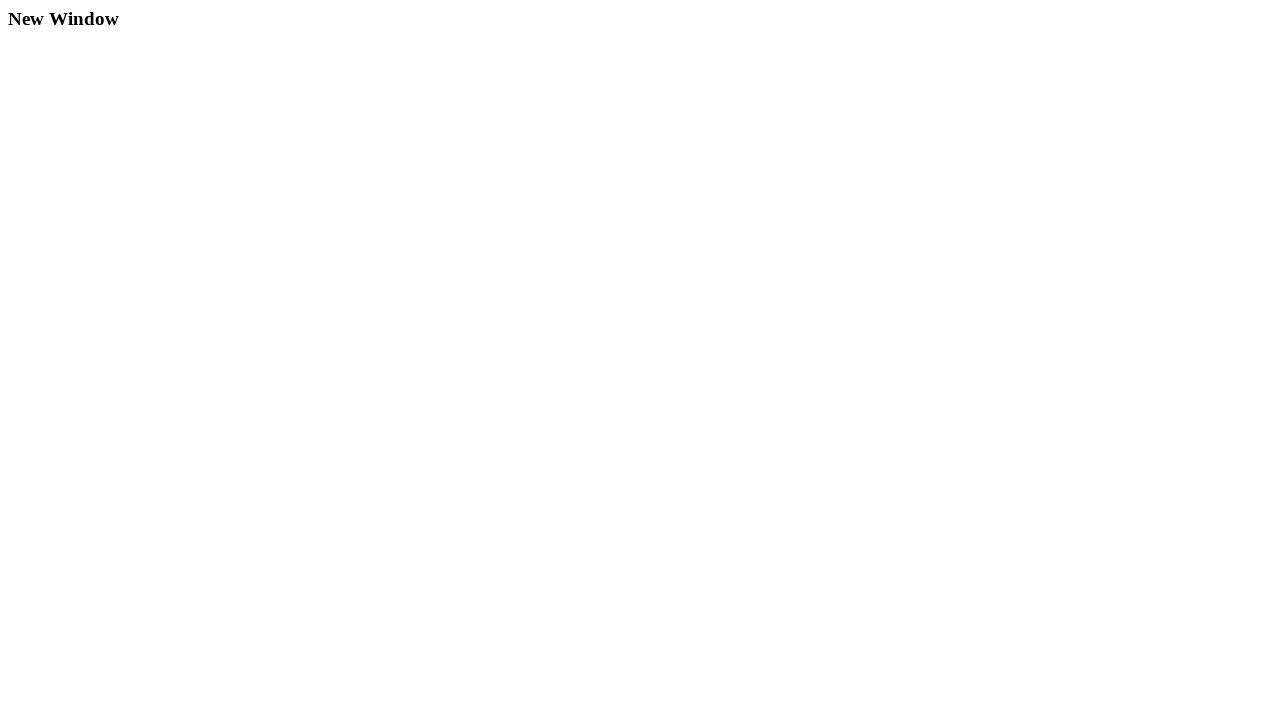

Closed the new window
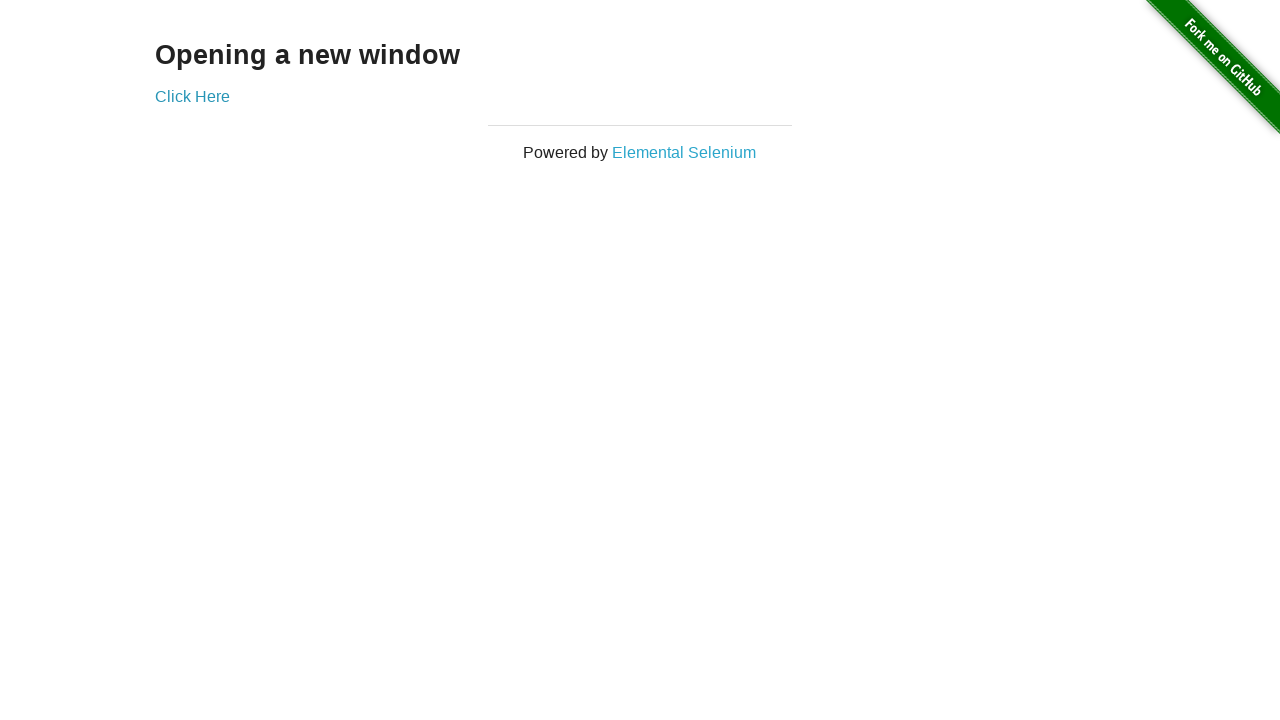

Verified original window still contains 'Opening a new window' text
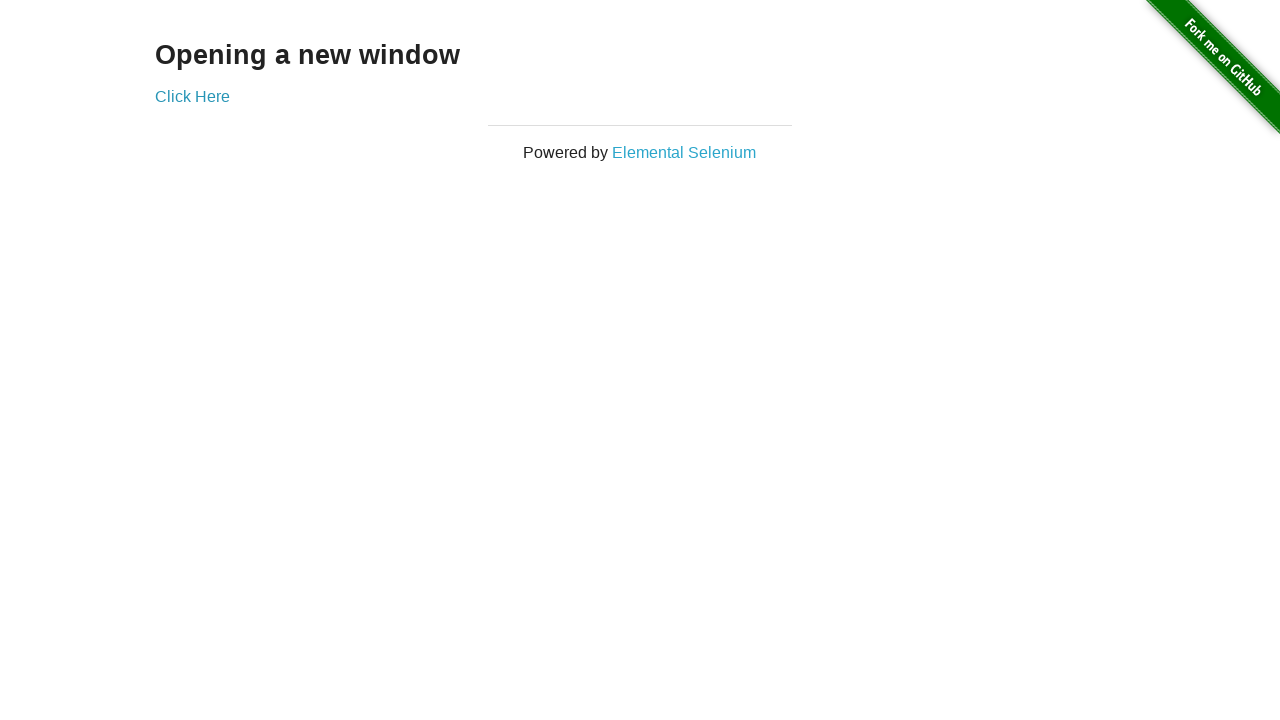

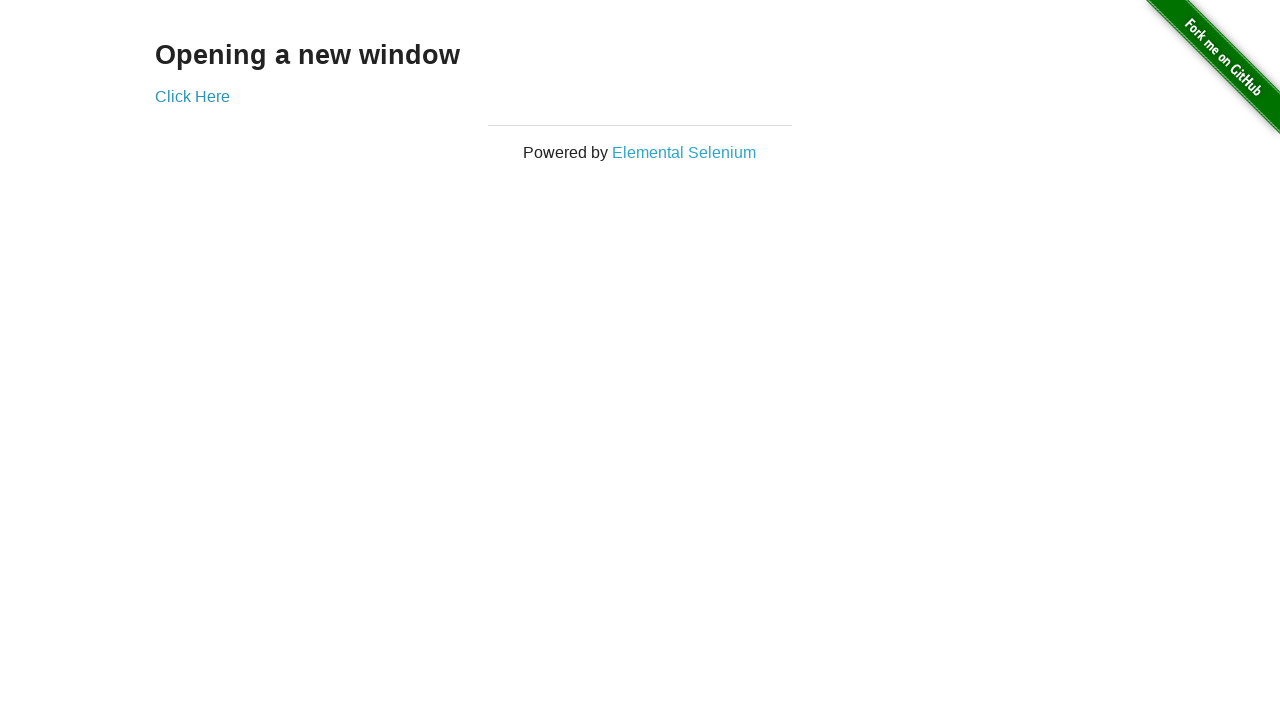